Tests JavaScript prompt alert functionality by switching to an iframe, triggering a prompt alert, entering text, and dismissing it

Starting URL: https://www.w3schools.com/js/tryit.asp?filename=tryjs_prompt

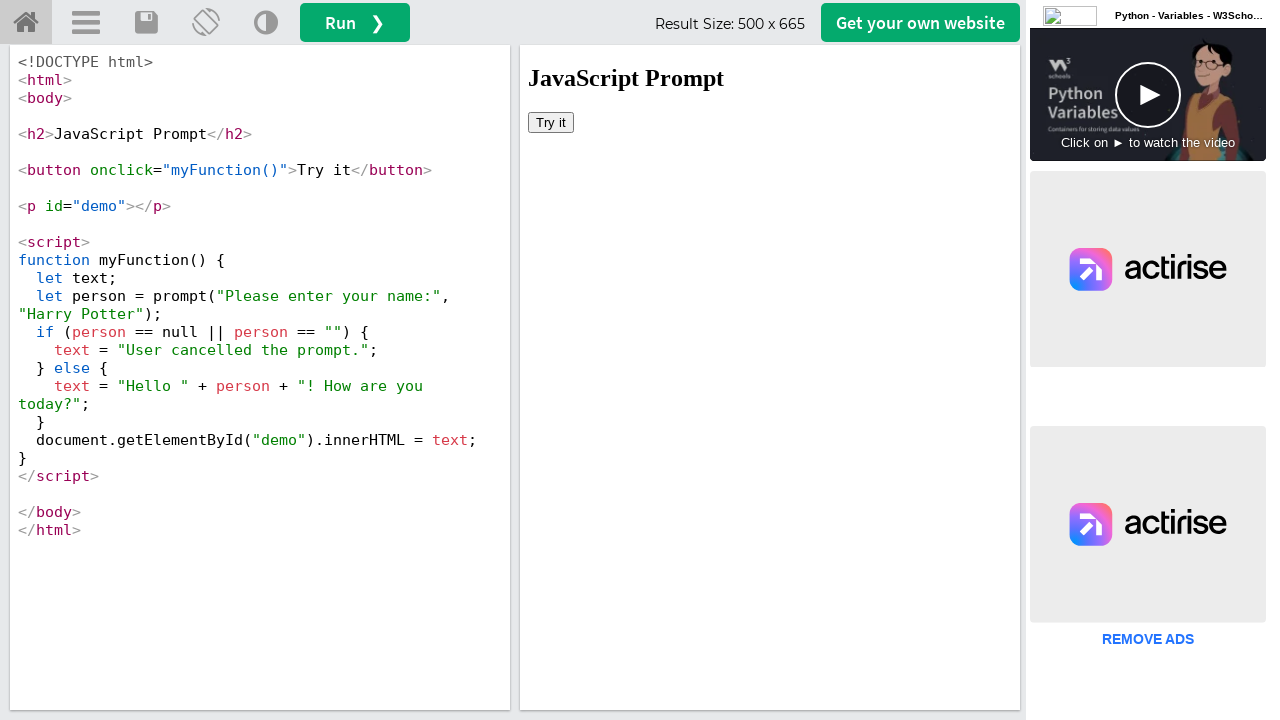

Clicked theme toggle button at (266, 23) on a[onclick='retheme()']
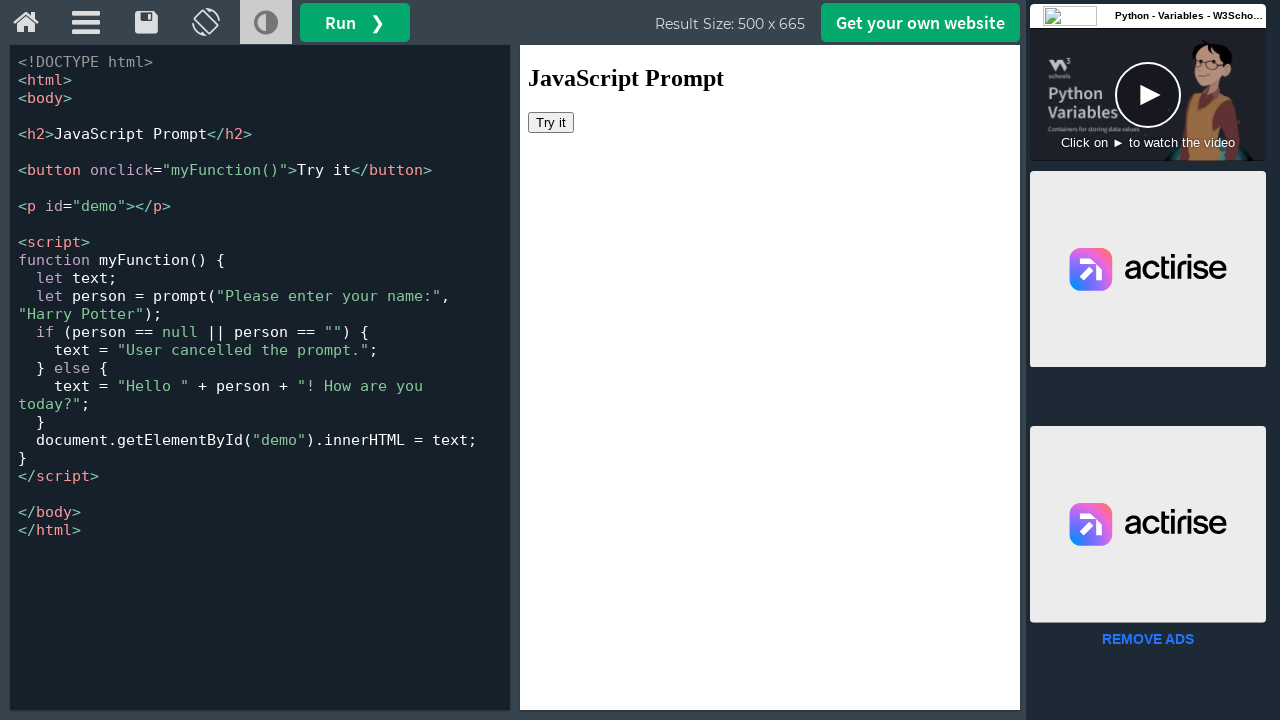

Located iframe with selector #iframeResult
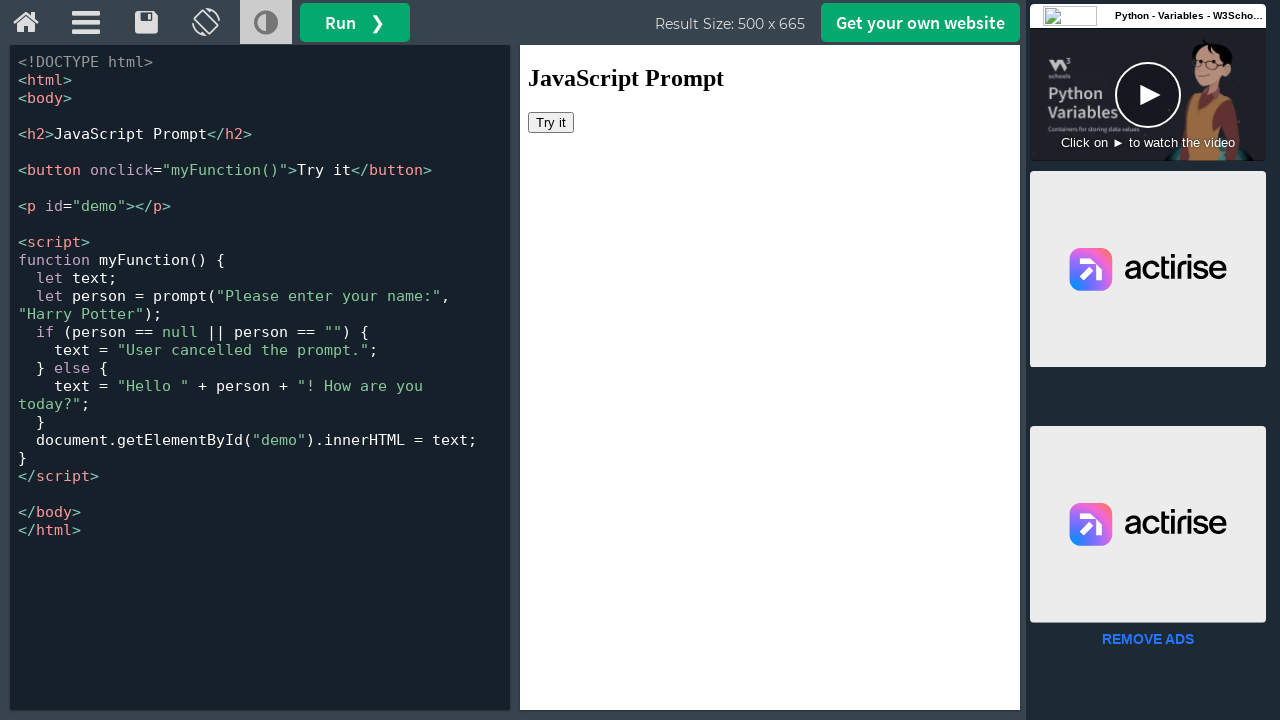

Clicked 'Try it' button inside iframe to trigger prompt alert at (551, 122) on #iframeResult >> internal:control=enter-frame >> button:has-text('Try it')
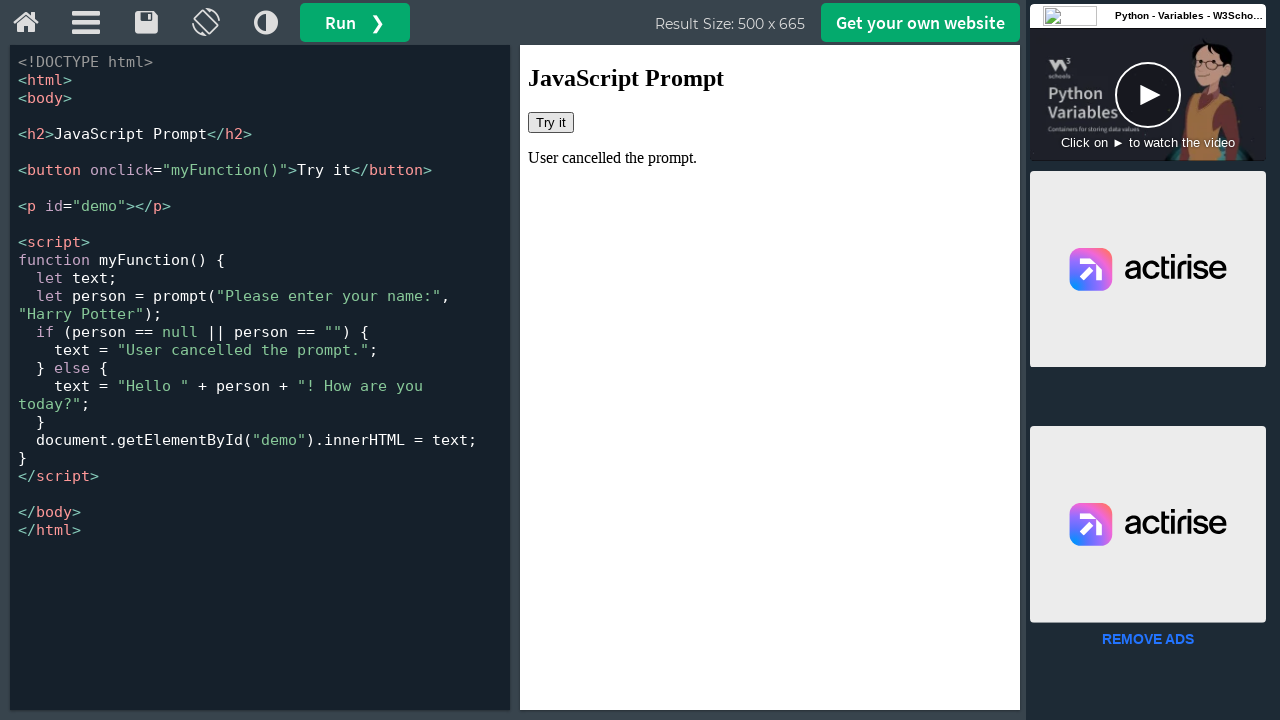

Set up dialog handler to dismiss JavaScript prompt alert
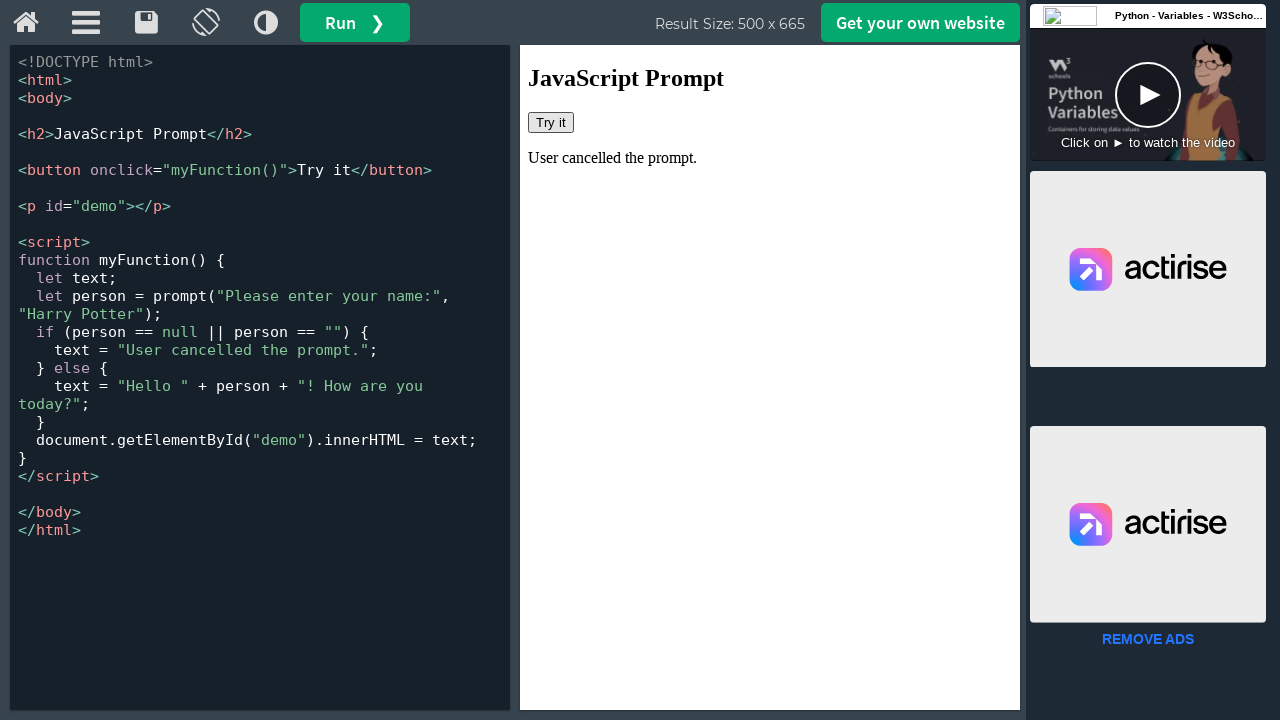

Clicked theme toggle button again outside iframe at (266, 23) on a[onclick='retheme()']
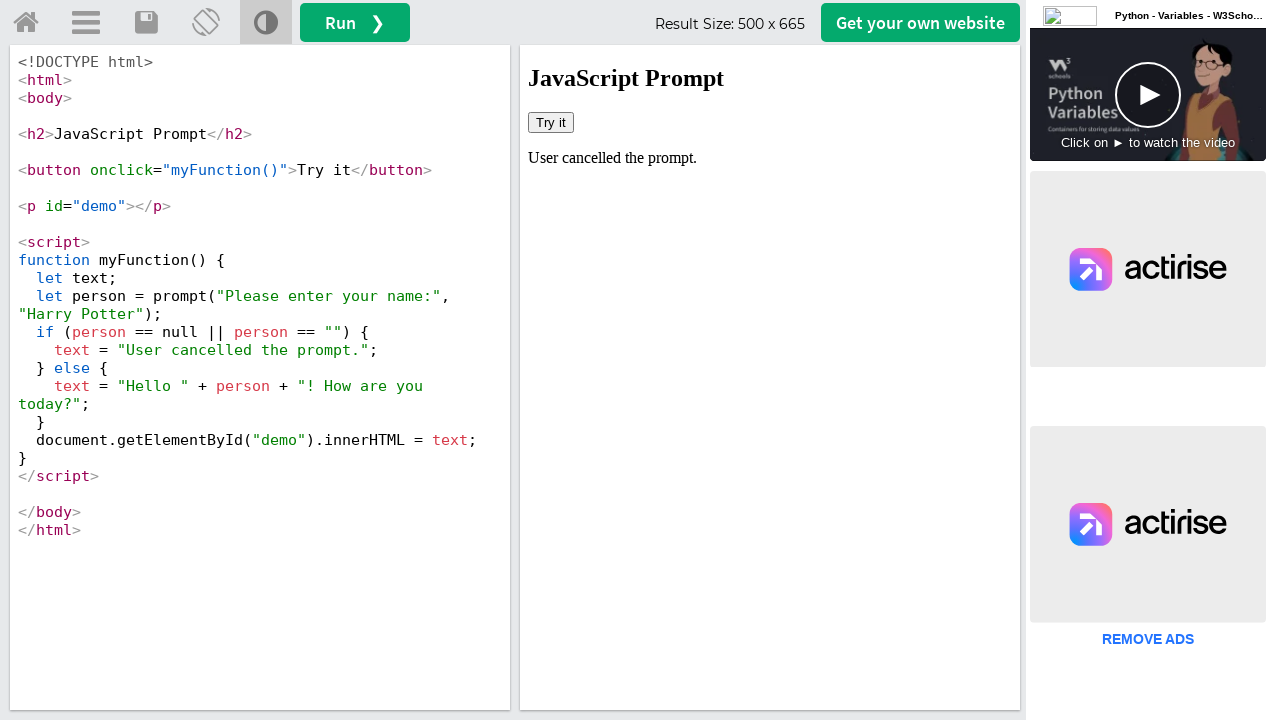

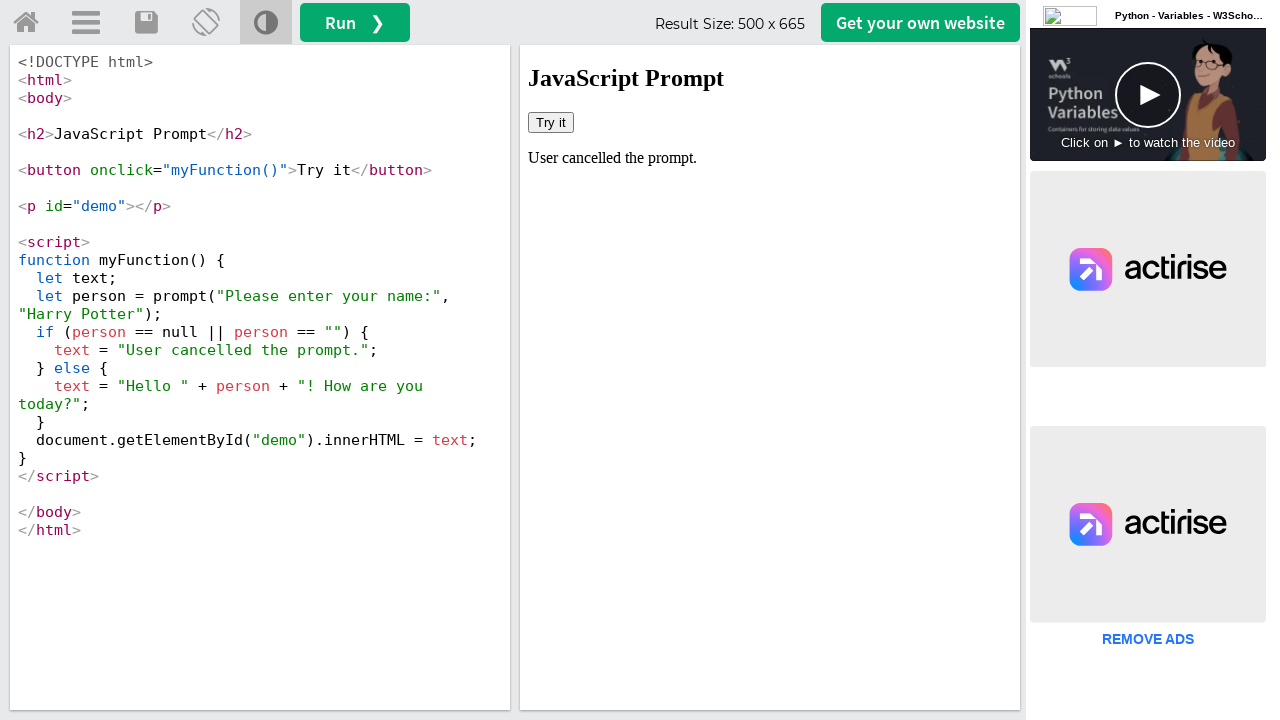